Tests right-click context menu functionality by performing a right-click action on a button element

Starting URL: http://swisnl.github.io/jQuery-contextMenu/demo.html

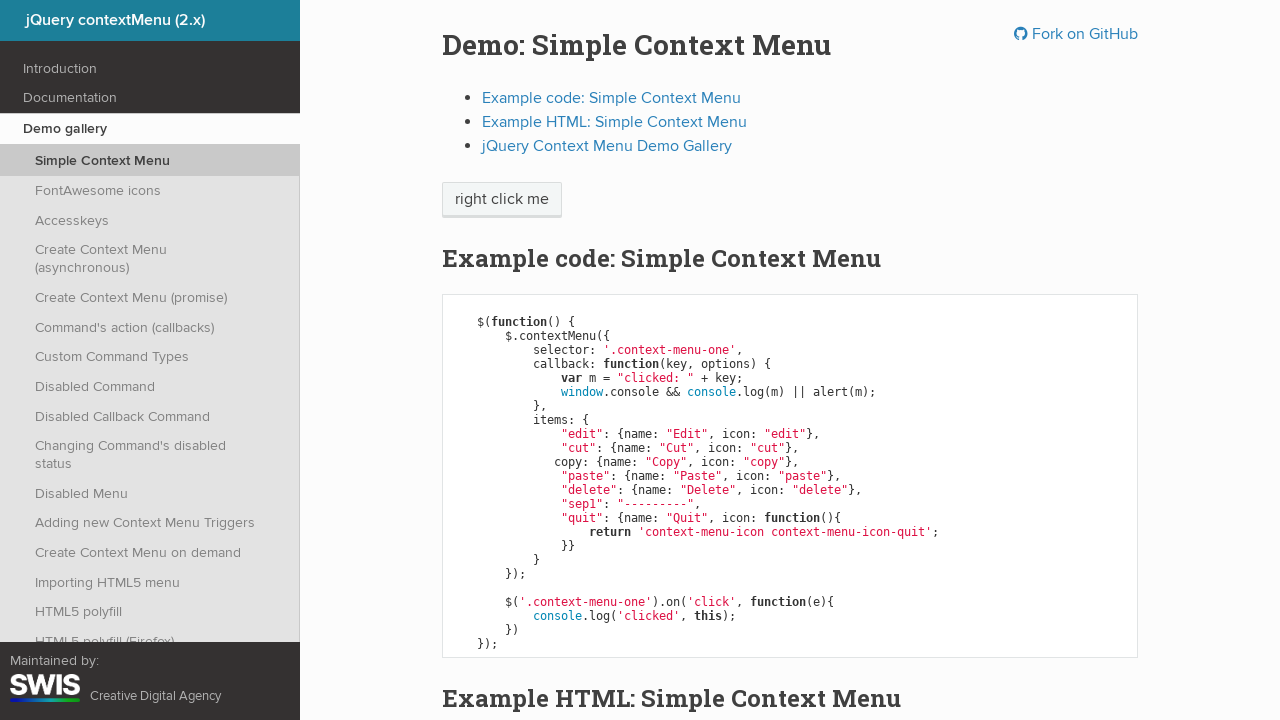

Located button element for right-click demonstration
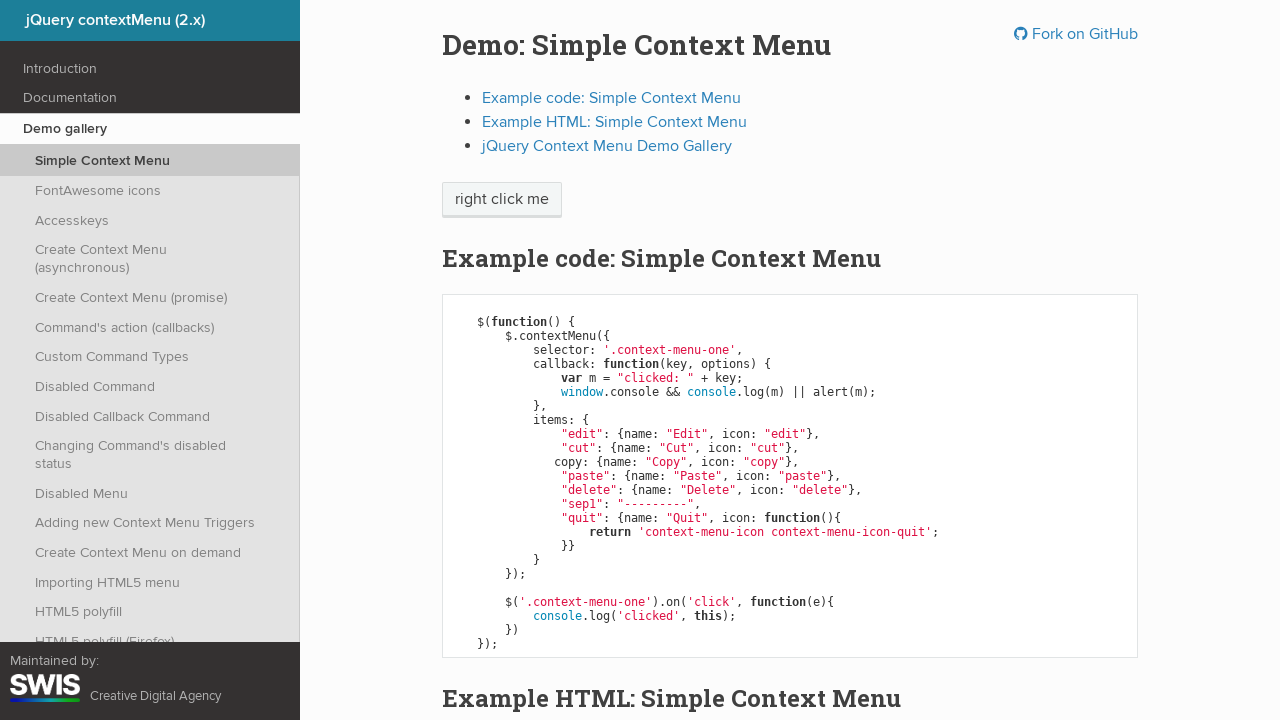

Performed right-click on button element at (502, 200) on xpath=/html/body/div/section/div/div/div/p/span
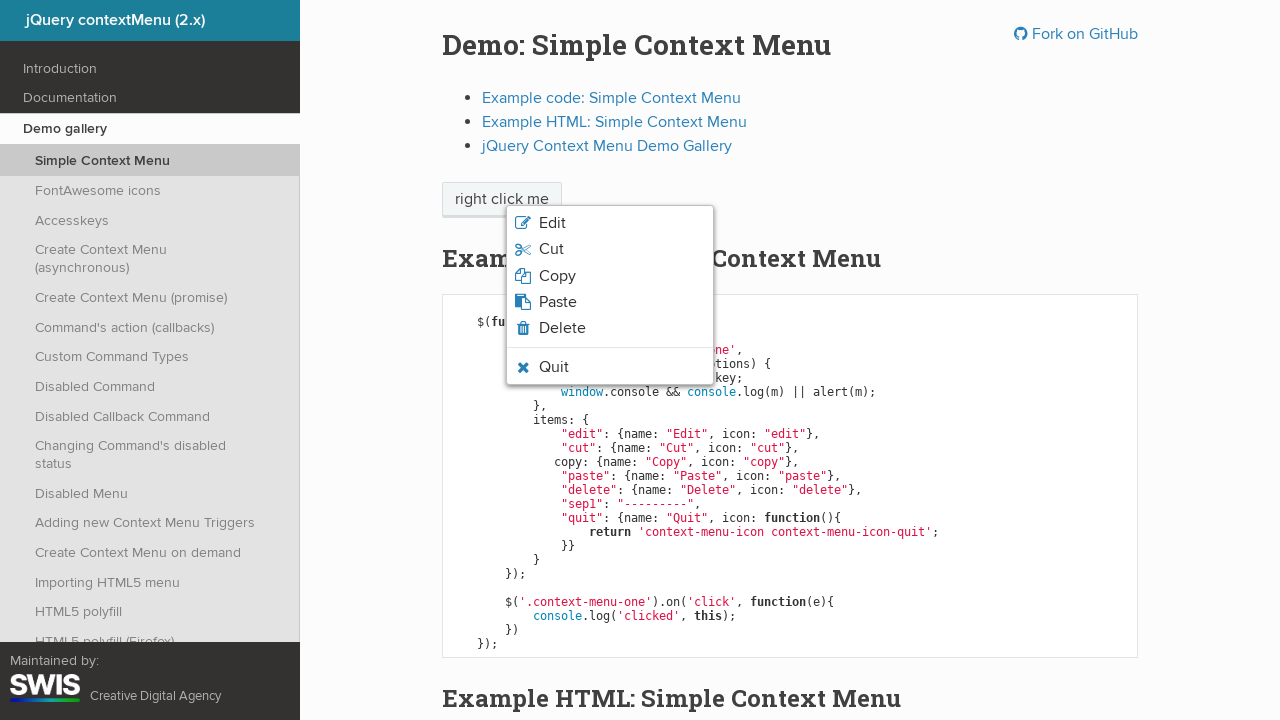

Waited for context menu to appear
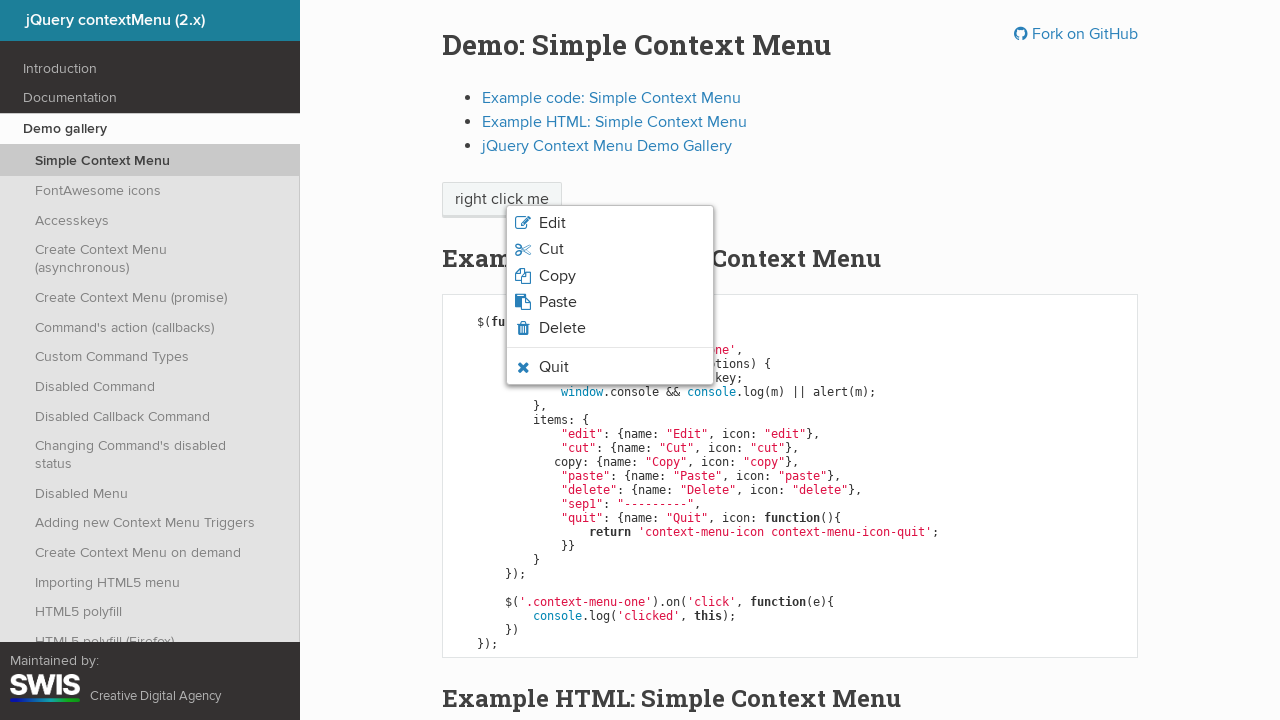

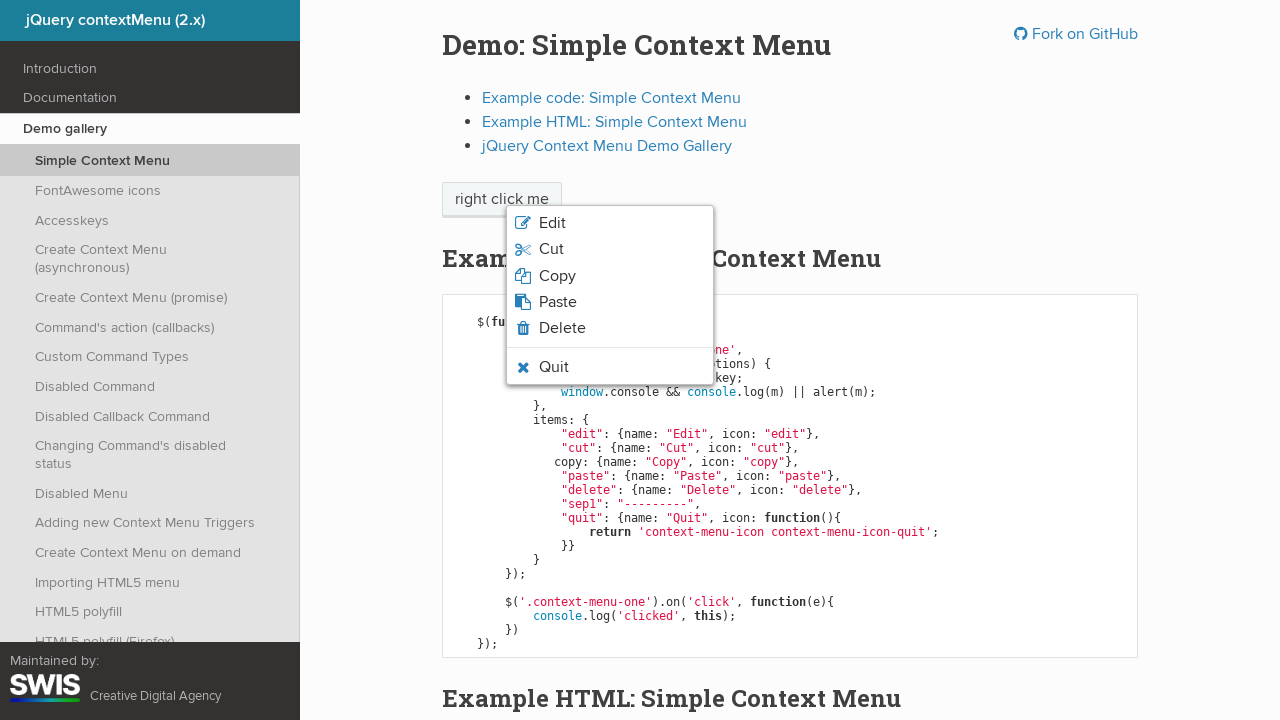